Tests various text input field operations including entering text, appending text, clearing fields, and verifying field states like disabled and readonly

Starting URL: https://letcode.in/edit

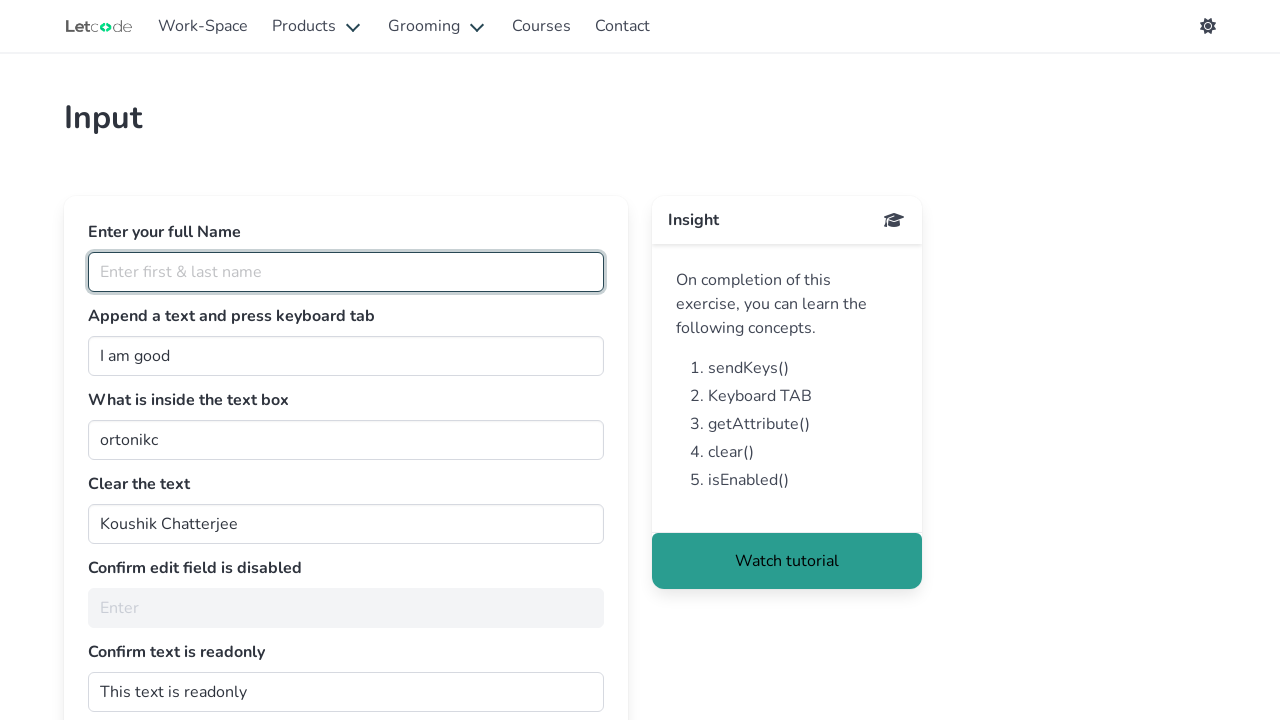

Entered 'Praveen' in the full name field on #fullName
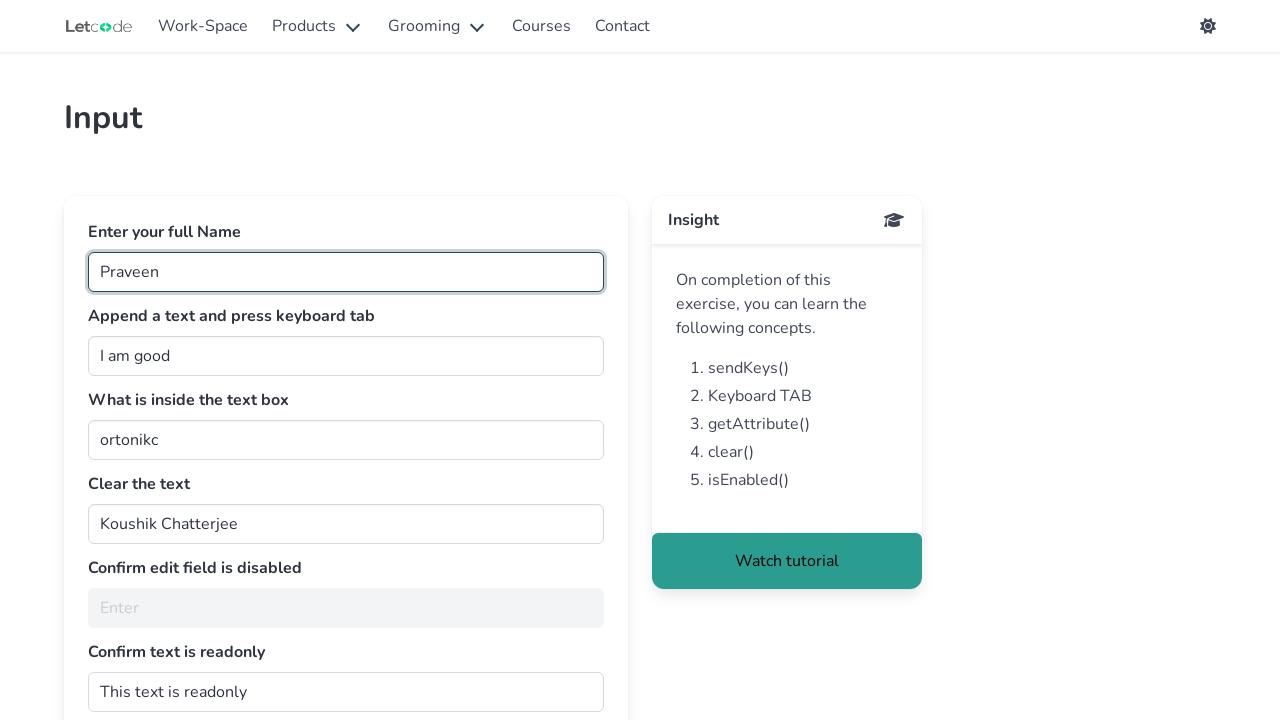

Appended 'person' to the join field on #join
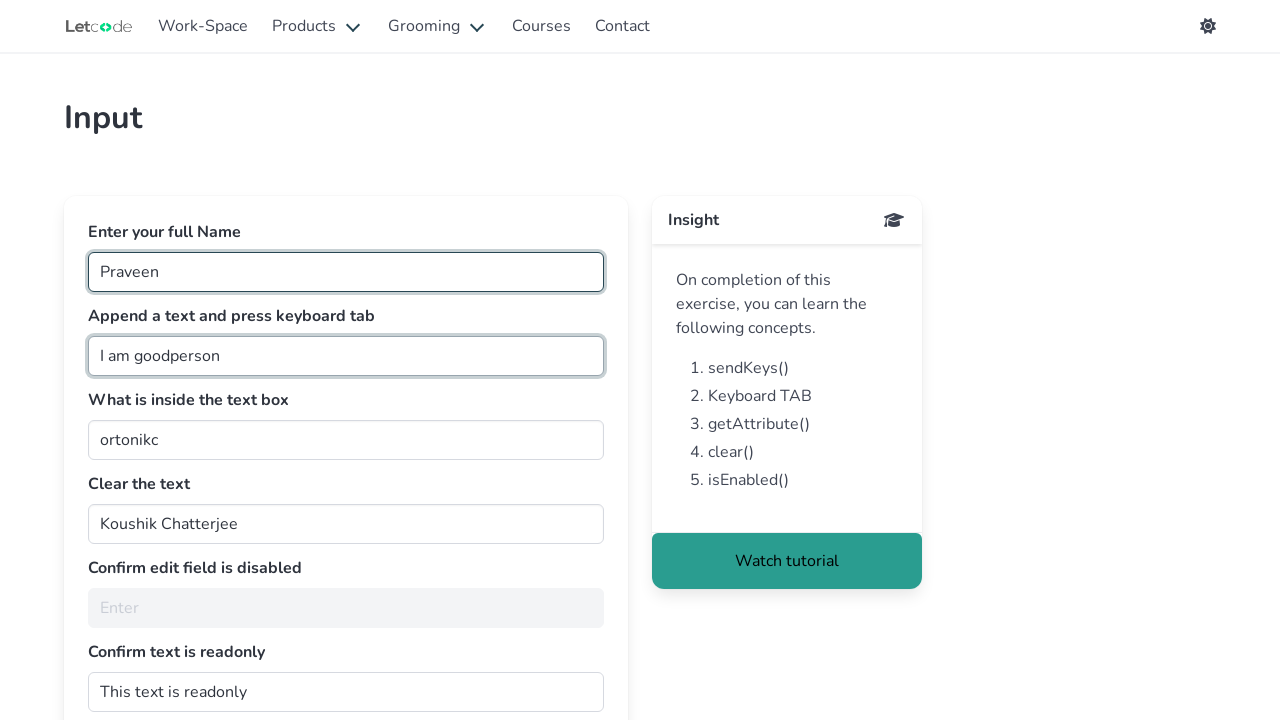

Retrieved value from getMe field: ortonikc
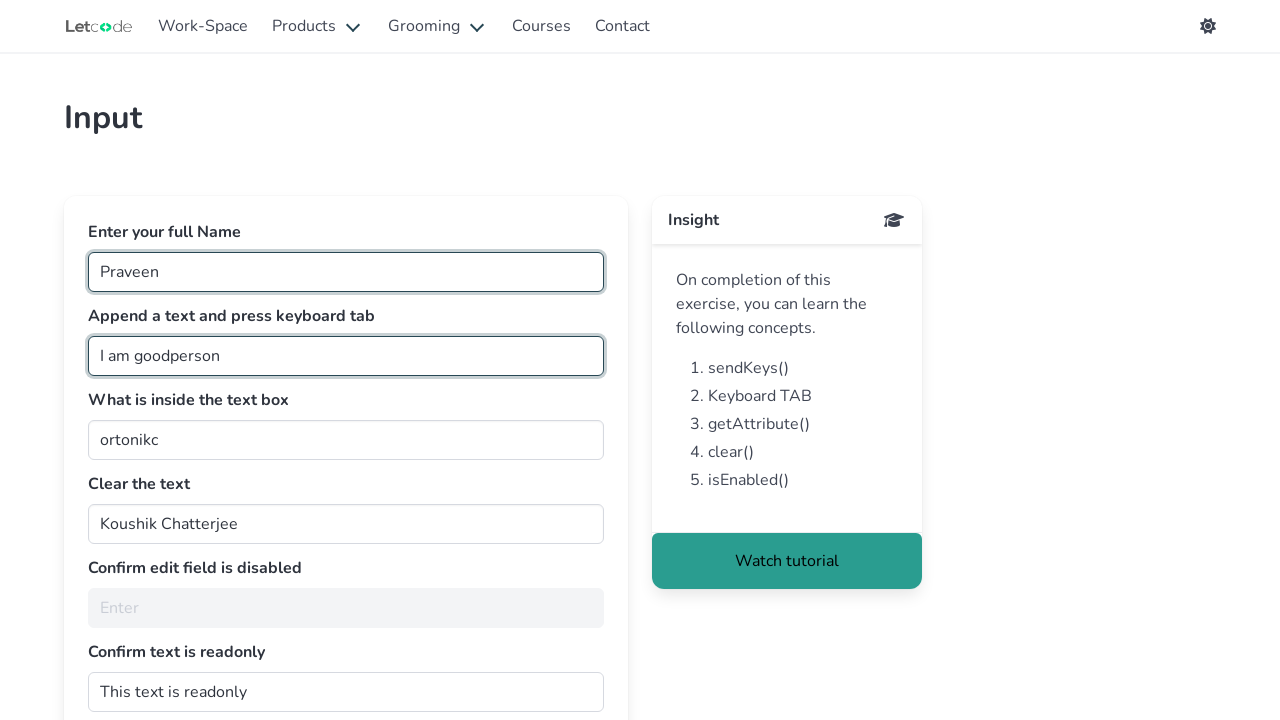

Cleared the clearMe field on #clearMe
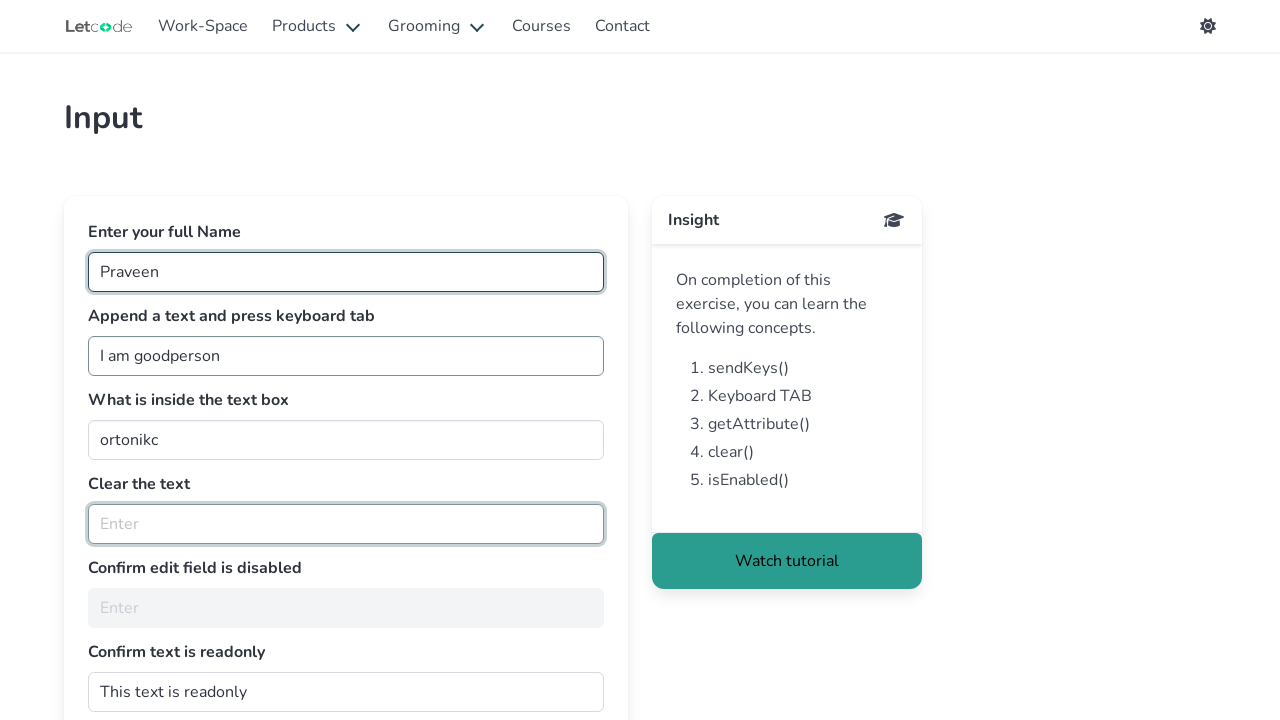

Checked if noEdit field is enabled: False
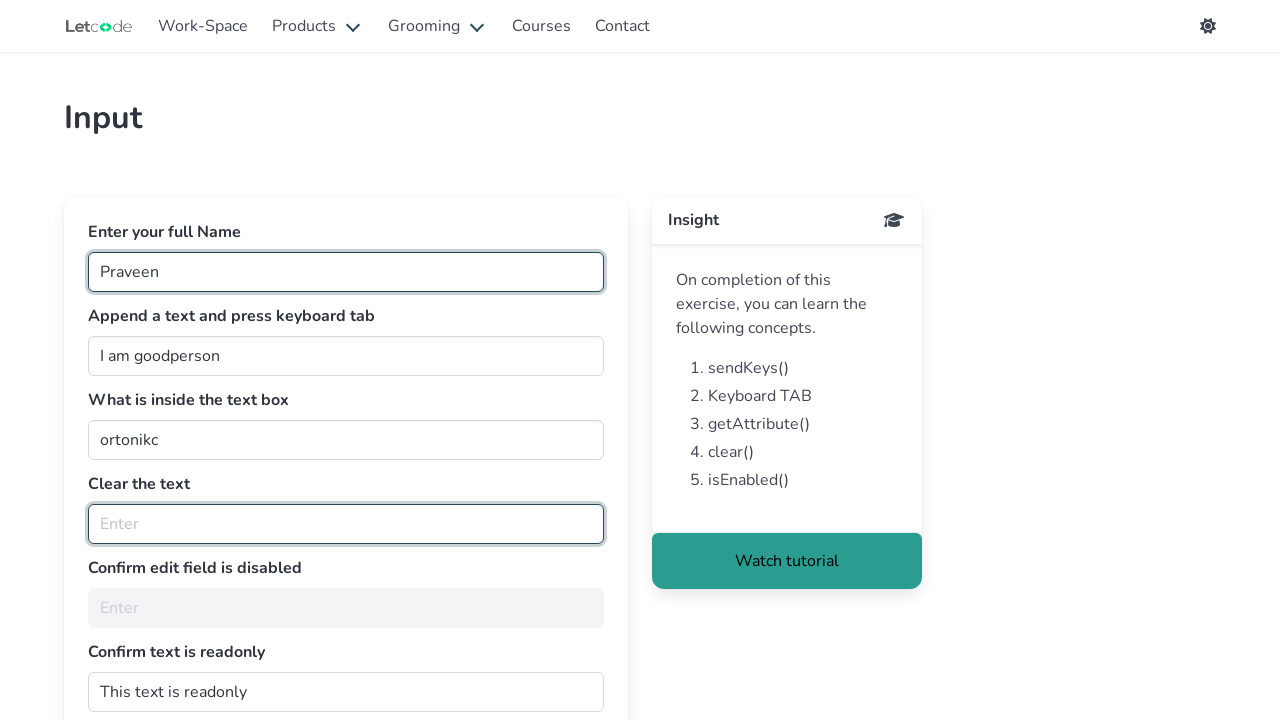

Checked readonly attribute of dontwrite field: 
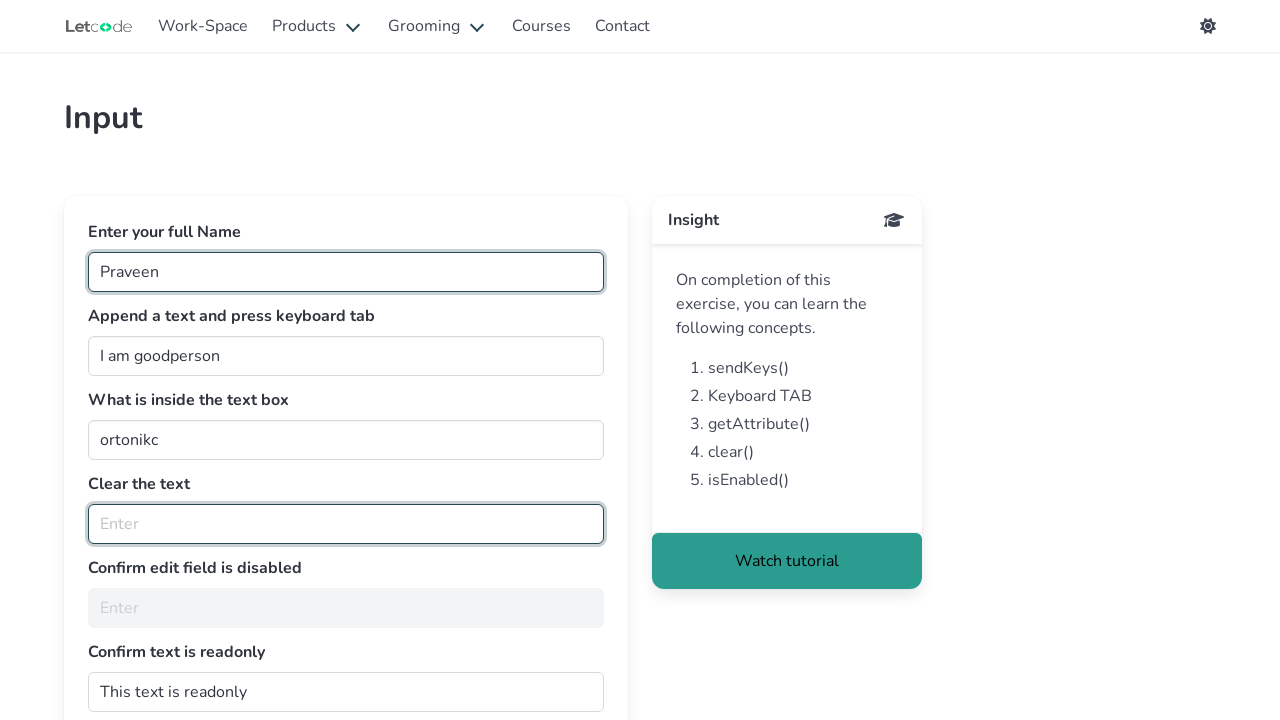

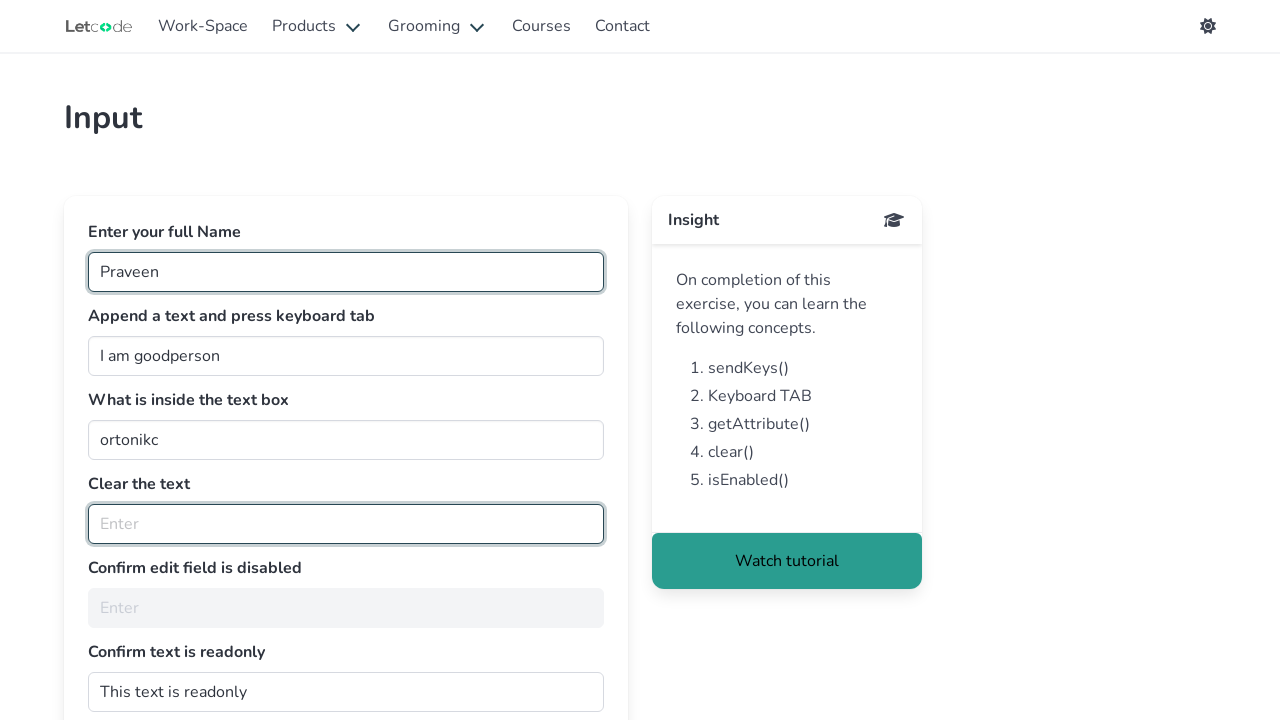